Tests dynamic controls page by clicking Remove button, verifying "It's gone!" message appears, then clicking Add button and verifying the message element is displayed.

Starting URL: https://the-internet.herokuapp.com/dynamic_controls

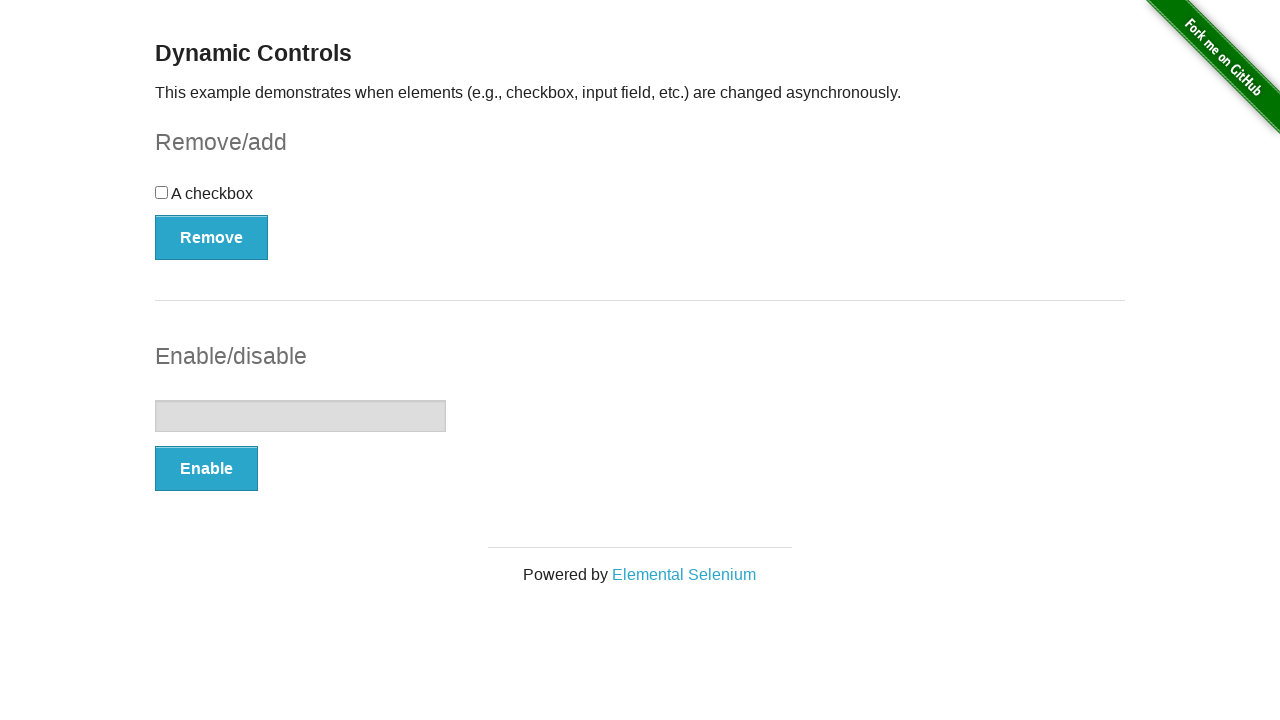

Clicked Remove button to remove the element at (212, 237) on xpath=//*[text()='Remove']
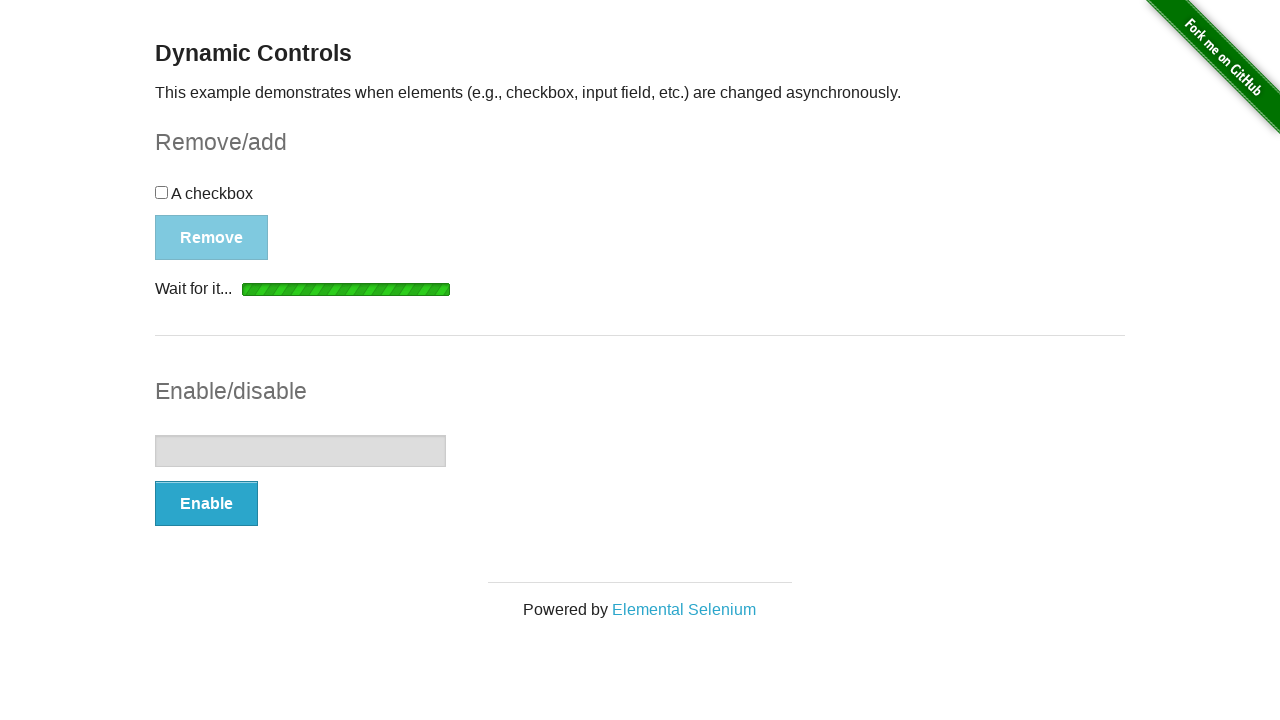

Waited for 'It's gone!' message to appear
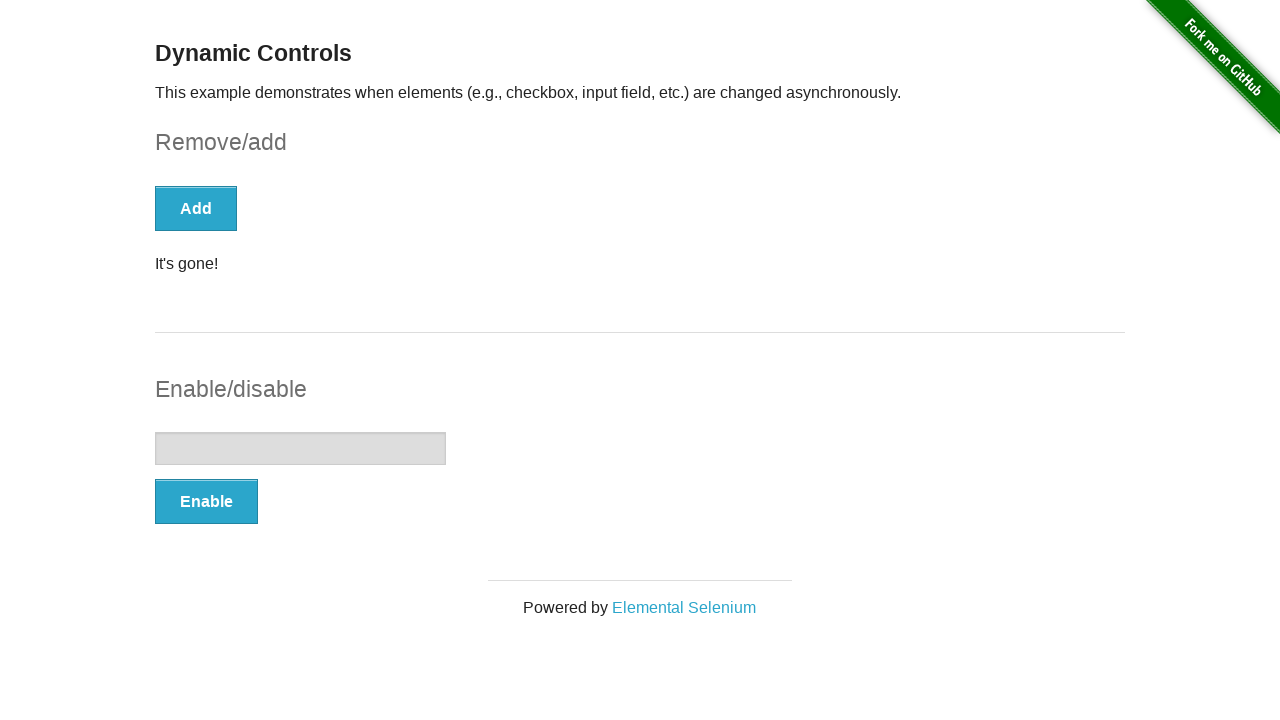

Located the 'It's gone!' message element
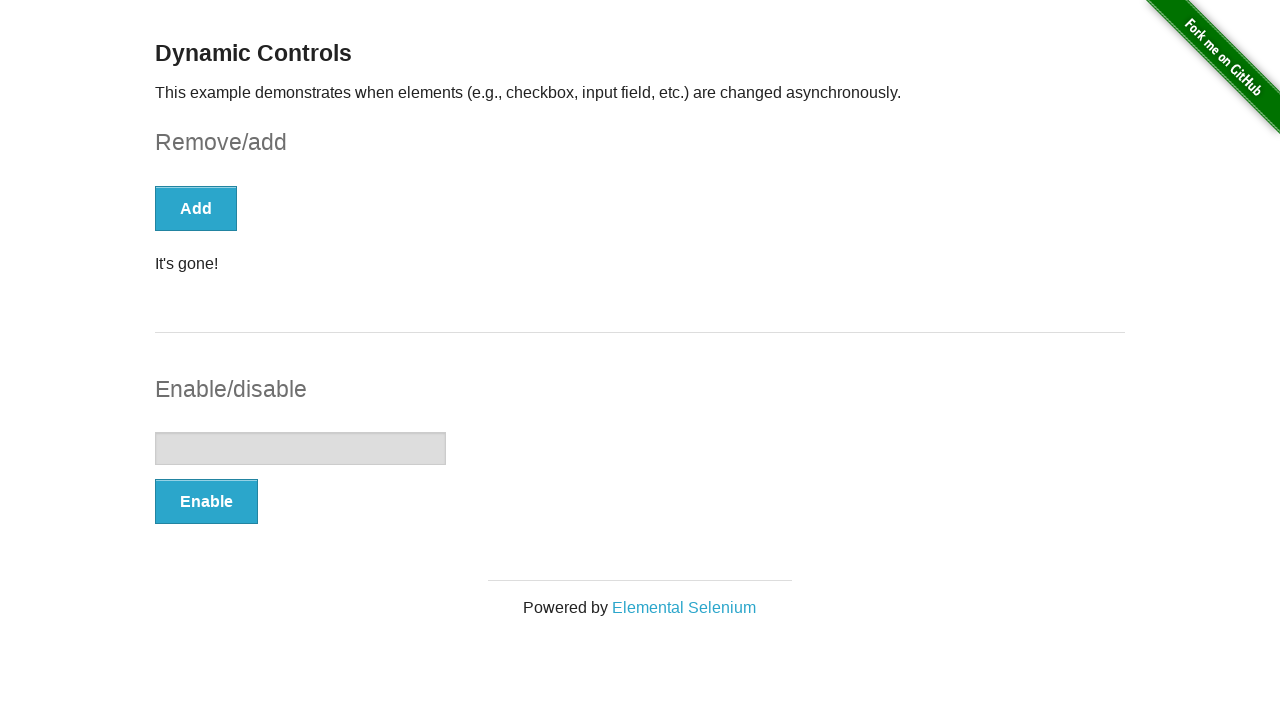

Verified that 'It's gone!' message is visible
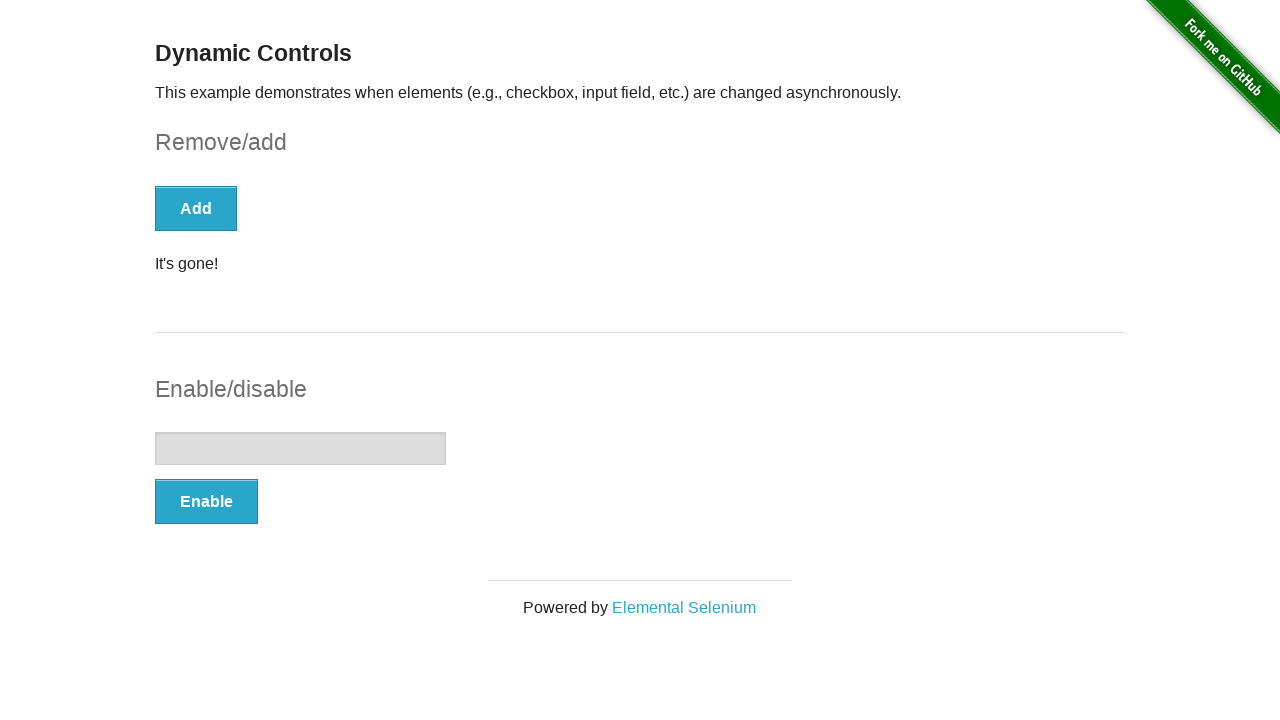

Clicked Add button to restore the element at (196, 208) on xpath=//*[text()='Add']
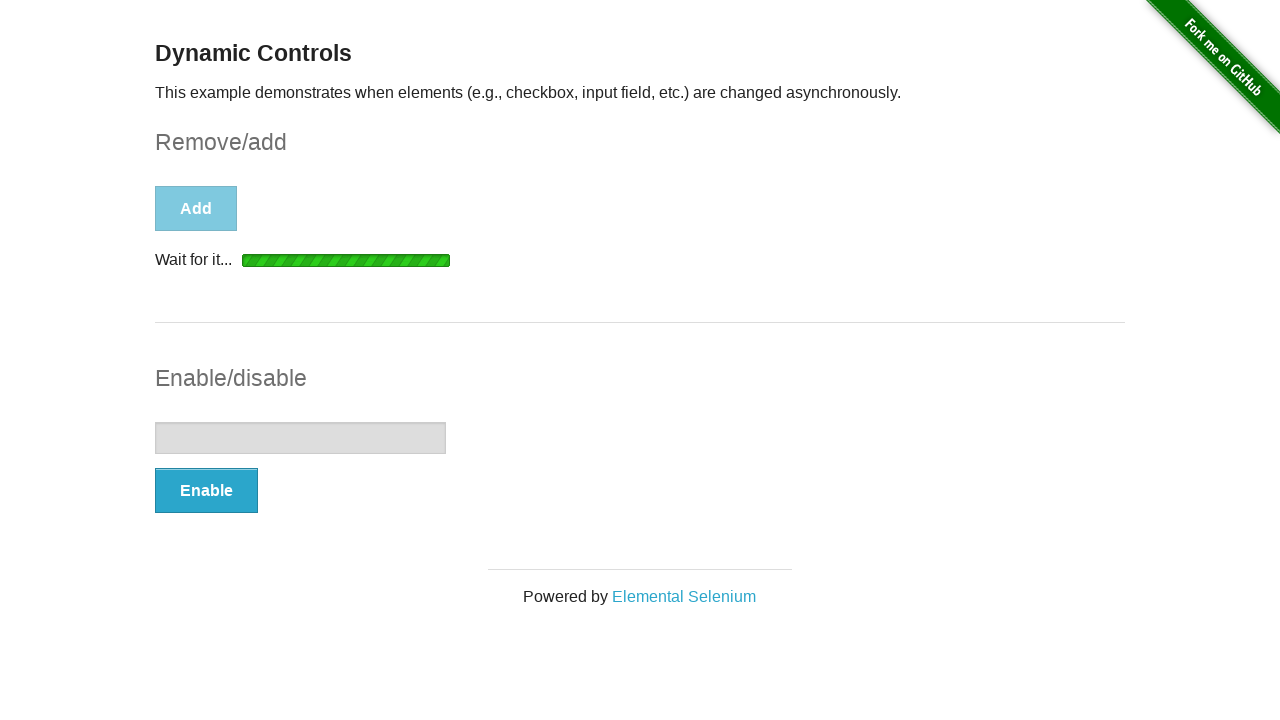

Waited for message element to be present
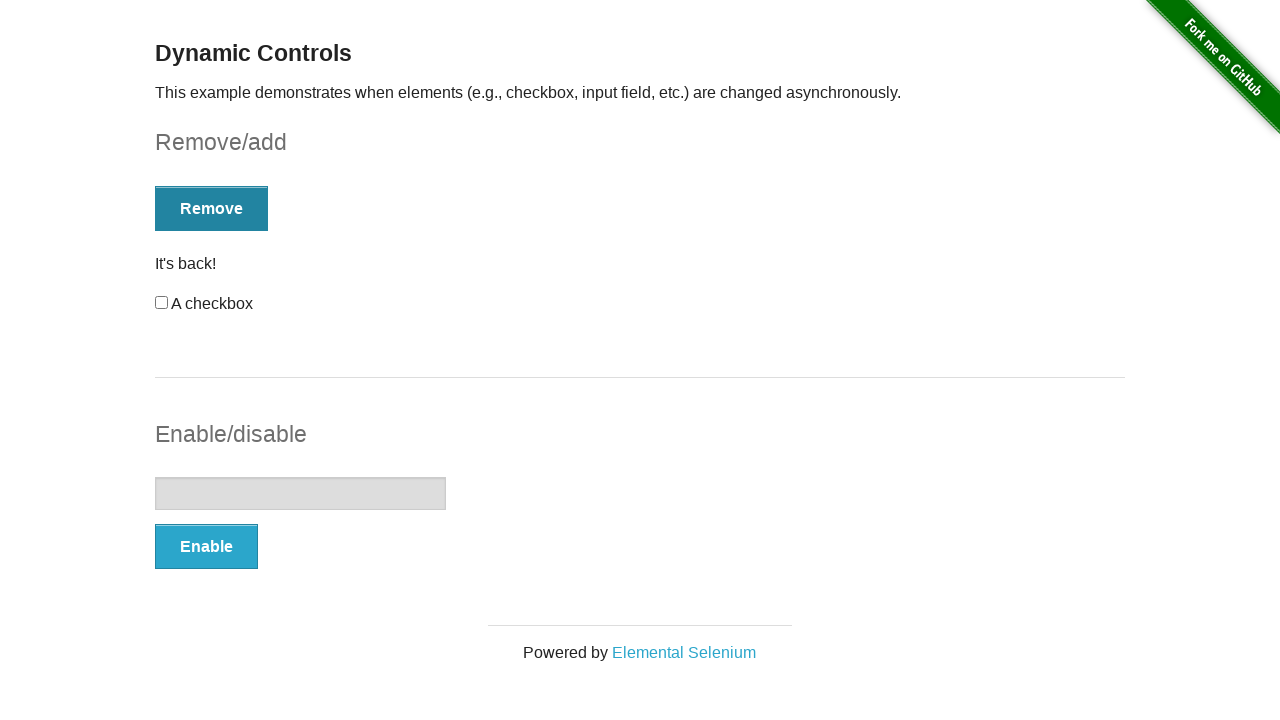

Located the message element
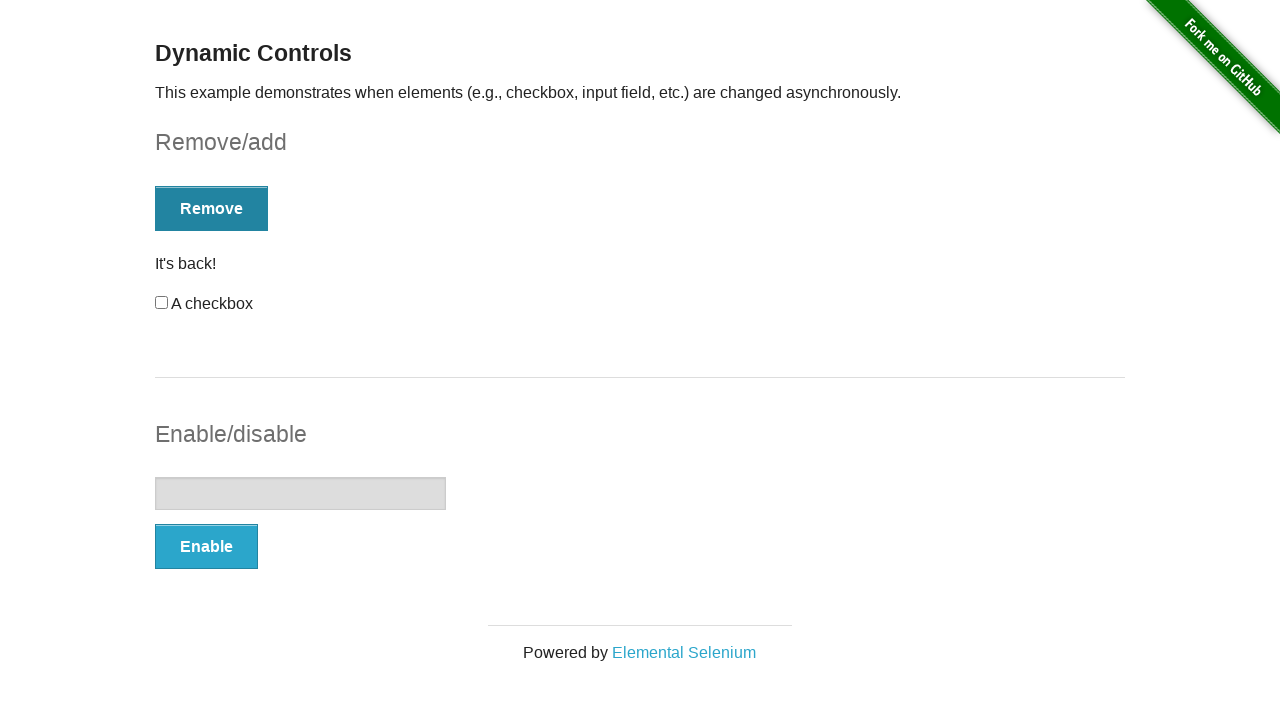

Verified that message element is visible
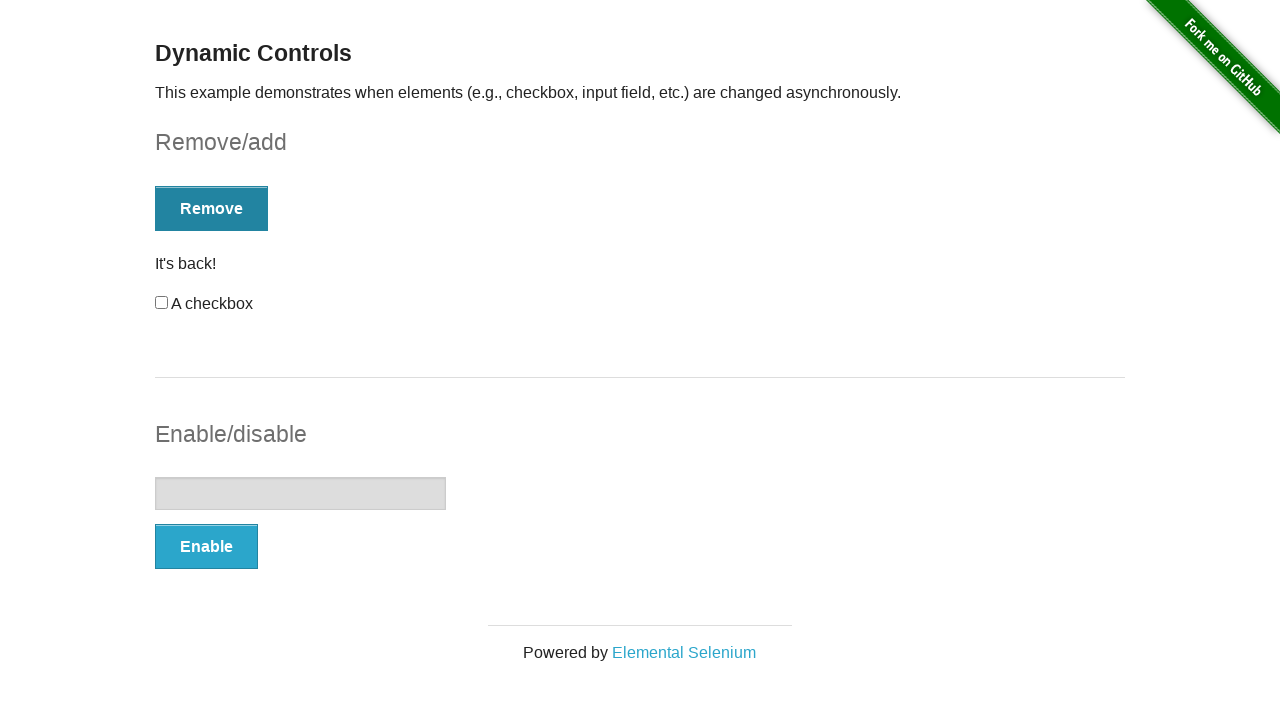

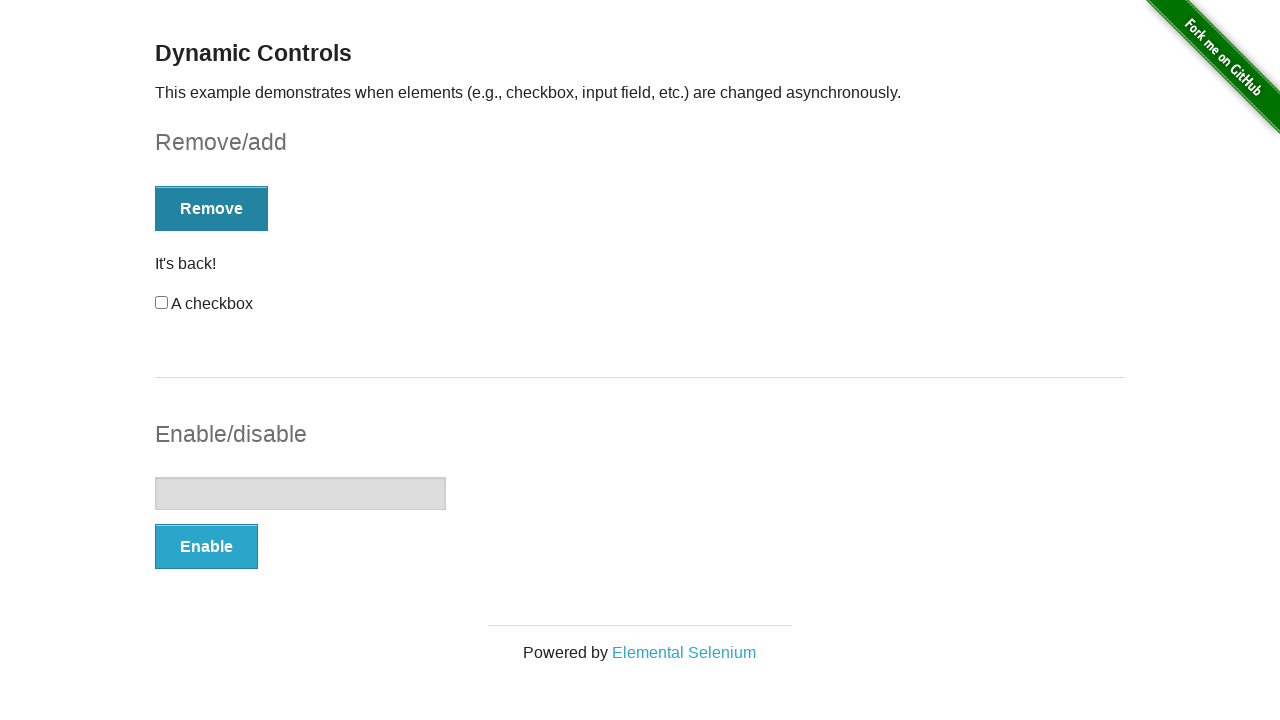